Automates an online fullscreen calculator by switching to an iframe, then clicking various calculator buttons on a canvas element to perform calculations (clicks numbers 1-9 and 0, plus a divide operation).

Starting URL: https://www.online-calculator.com/full-screen-calculator/

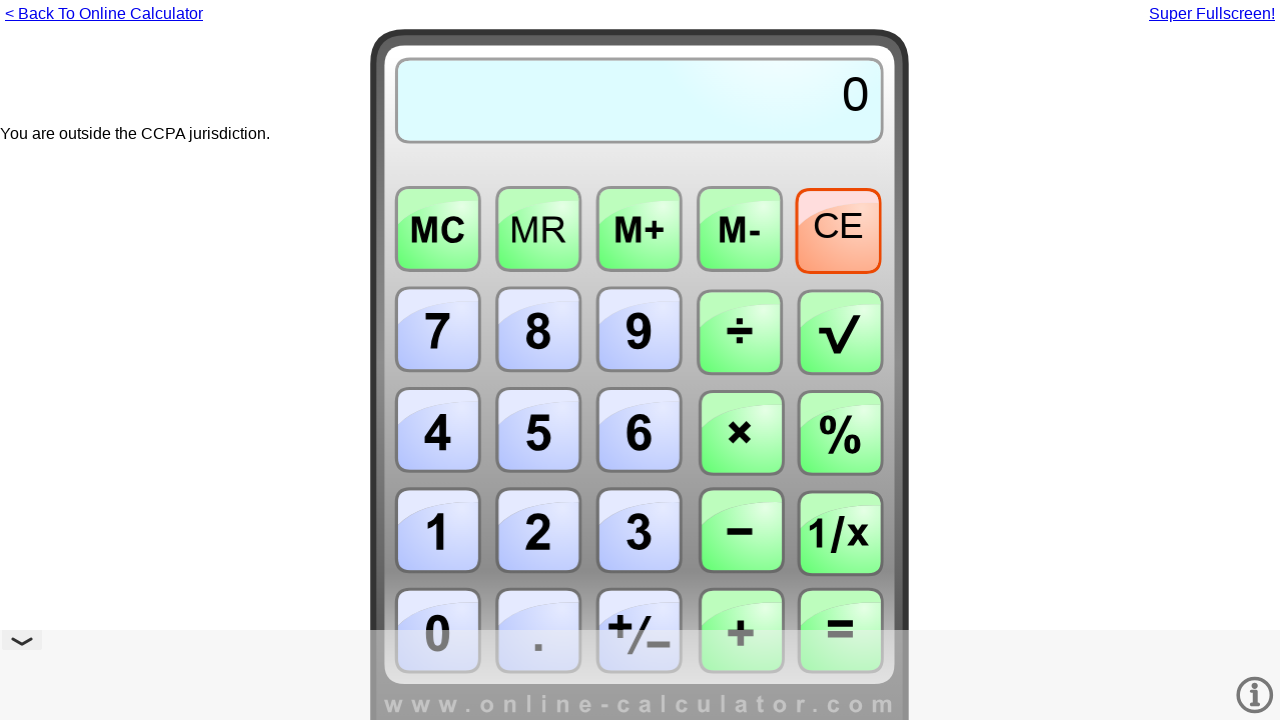

Located iframe with id 'fullframe' containing the calculator
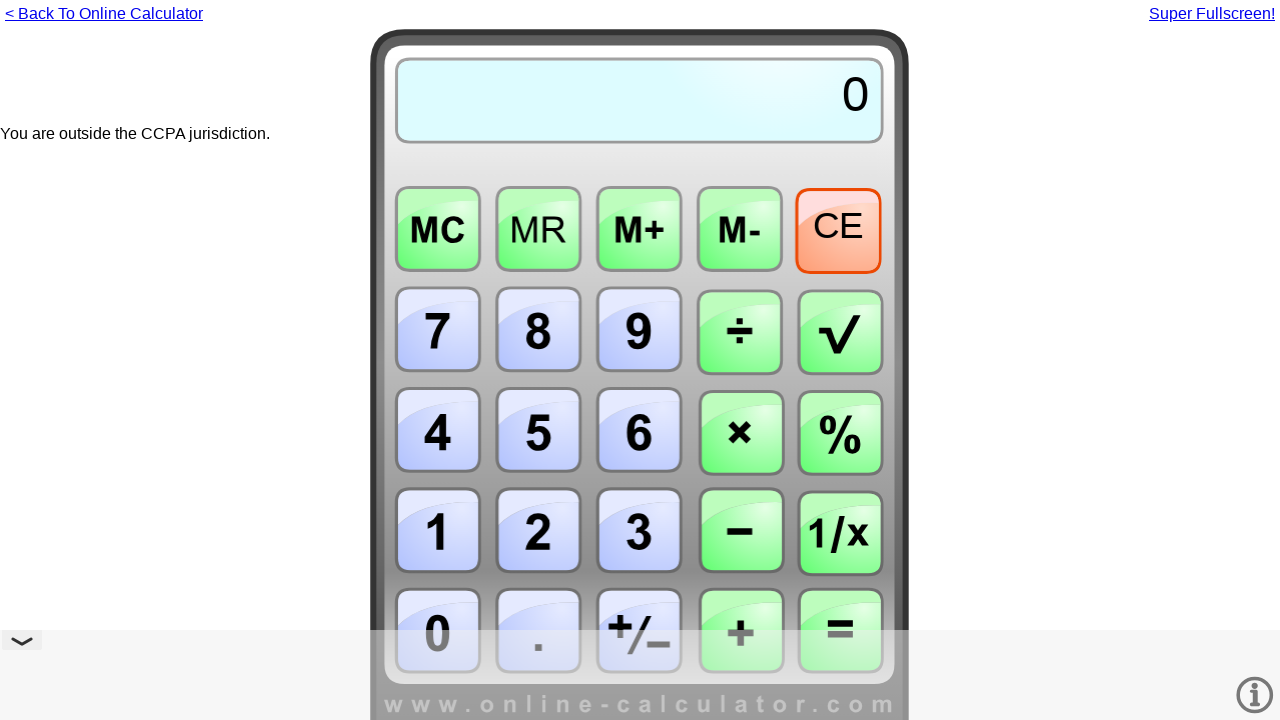

Canvas element became visible
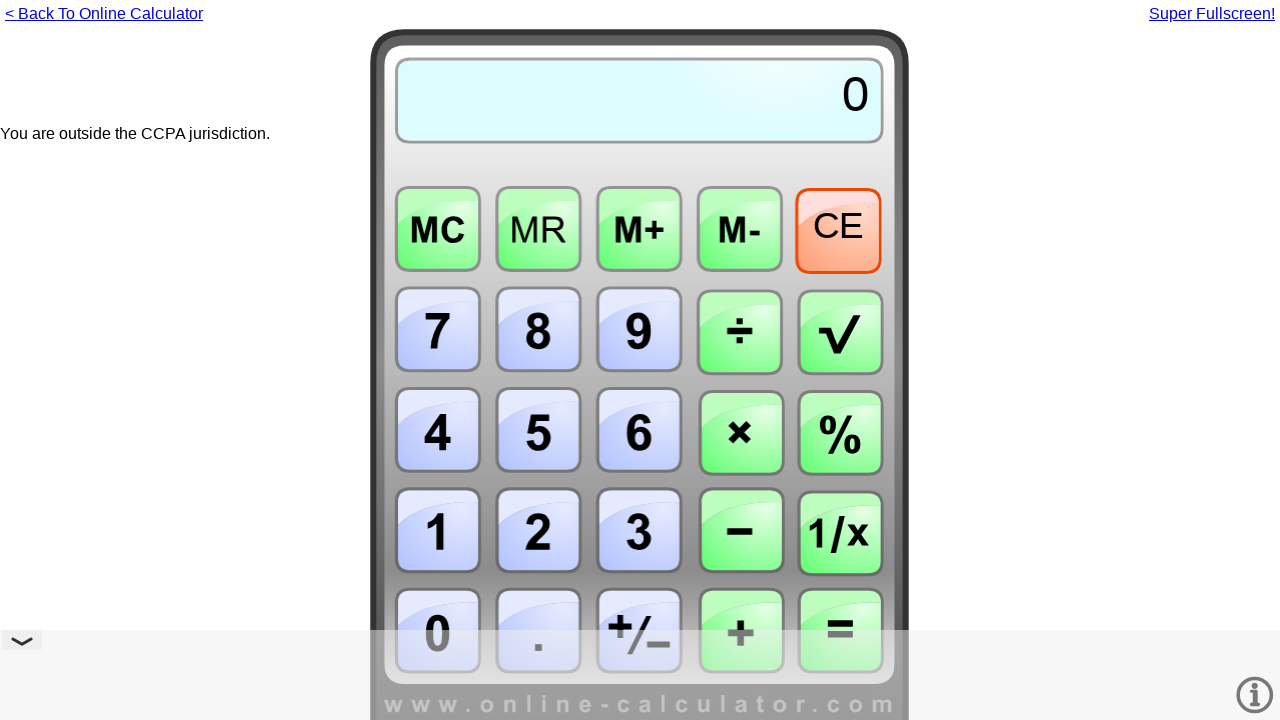

Calculated canvas center coordinates for button positioning
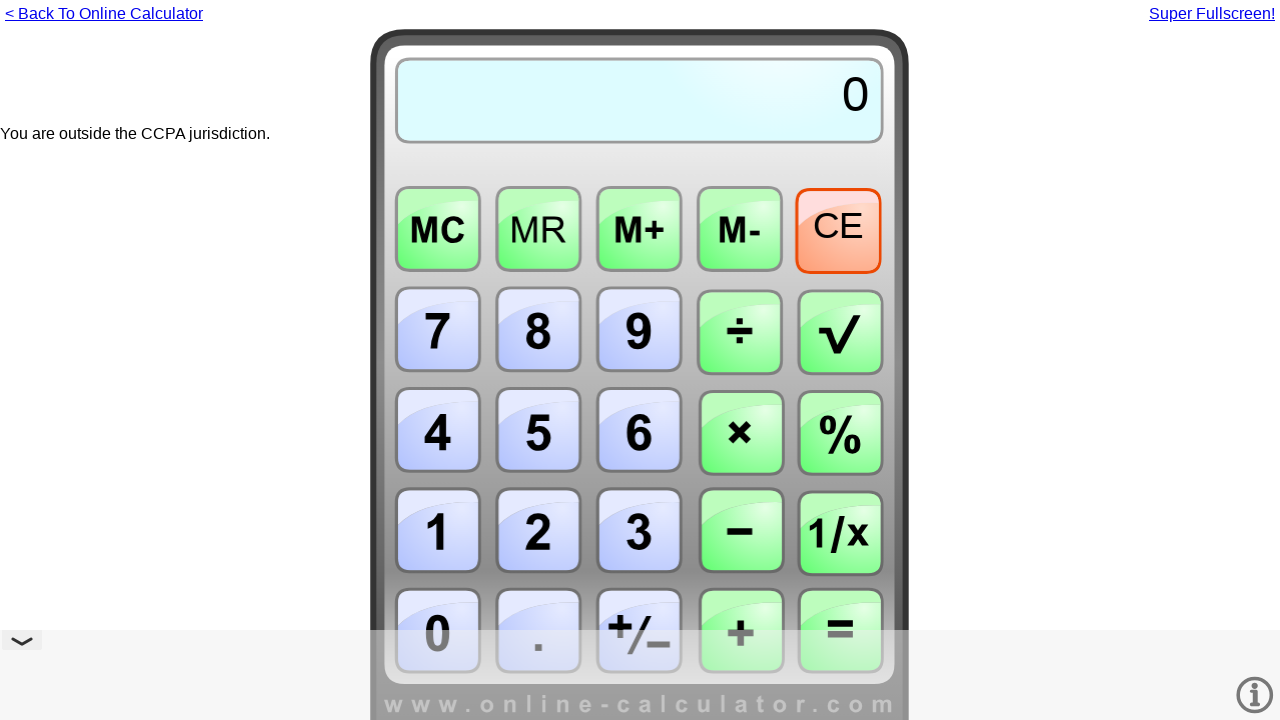

Clicked calculator button 1 at (501, 478)
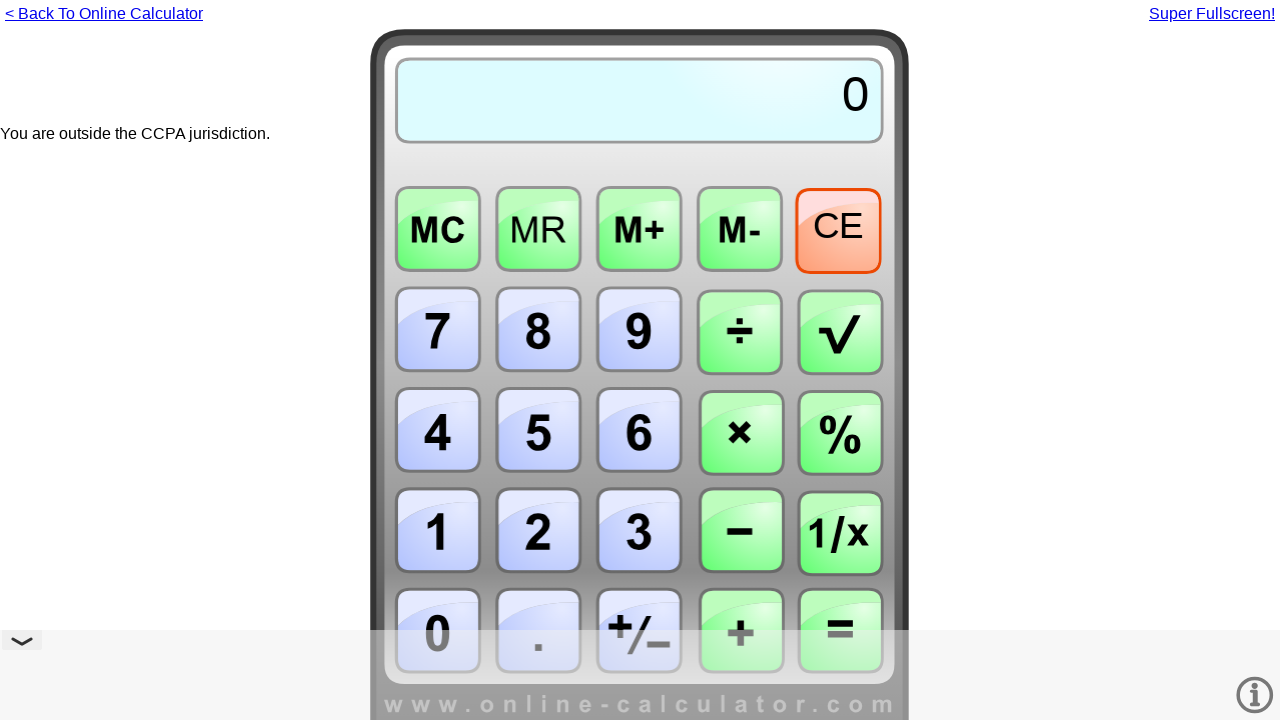

Clicked calculator button 2 at (571, 478)
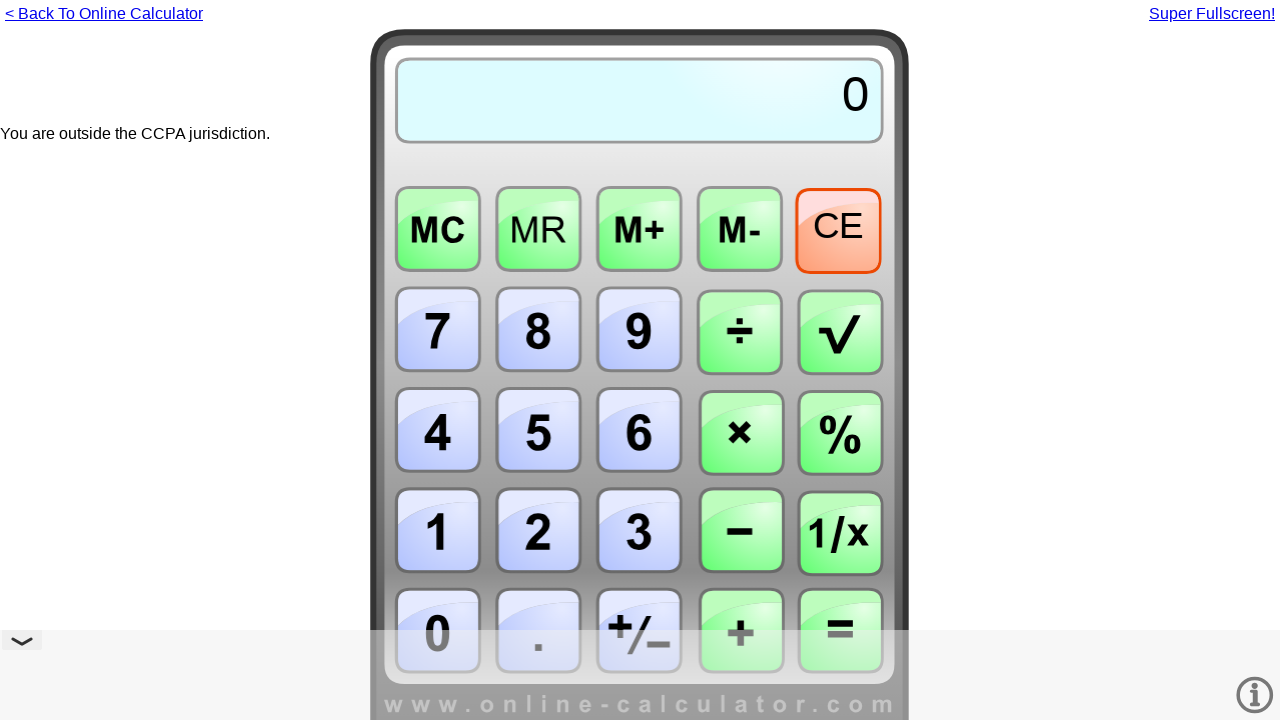

Clicked calculator button 3 at (640, 478)
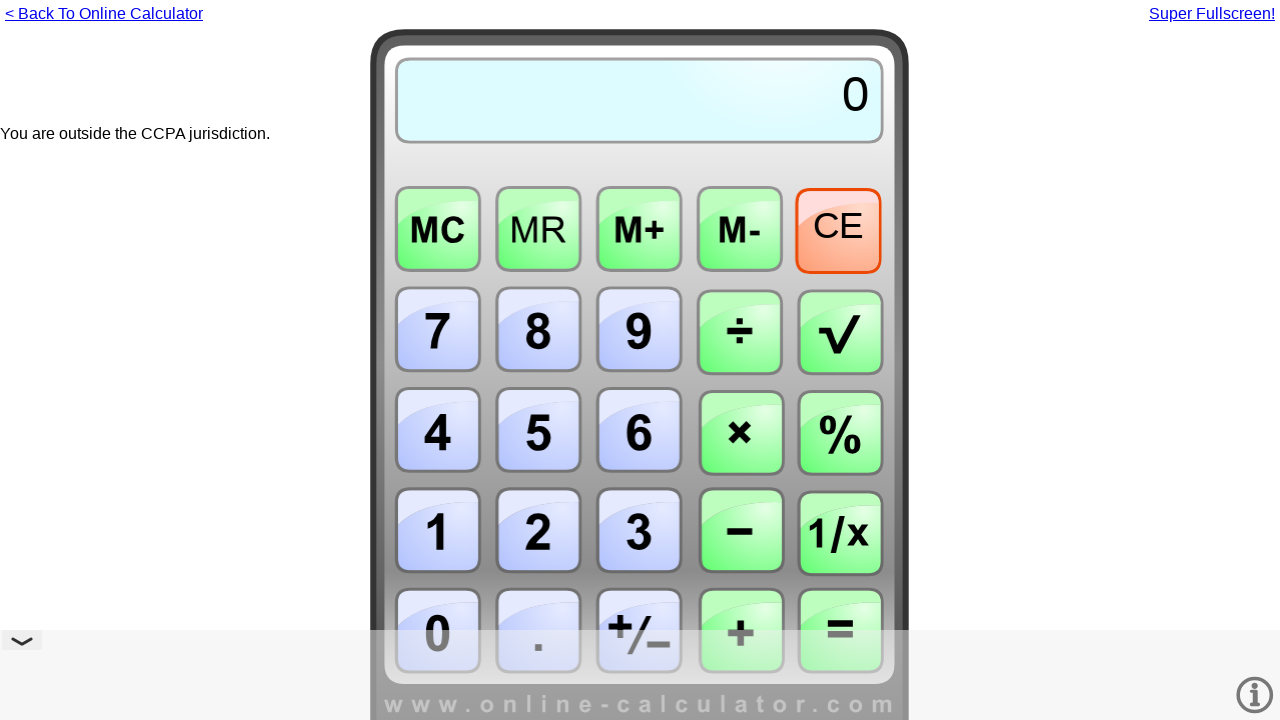

Clicked calculator button 4 at (501, 388)
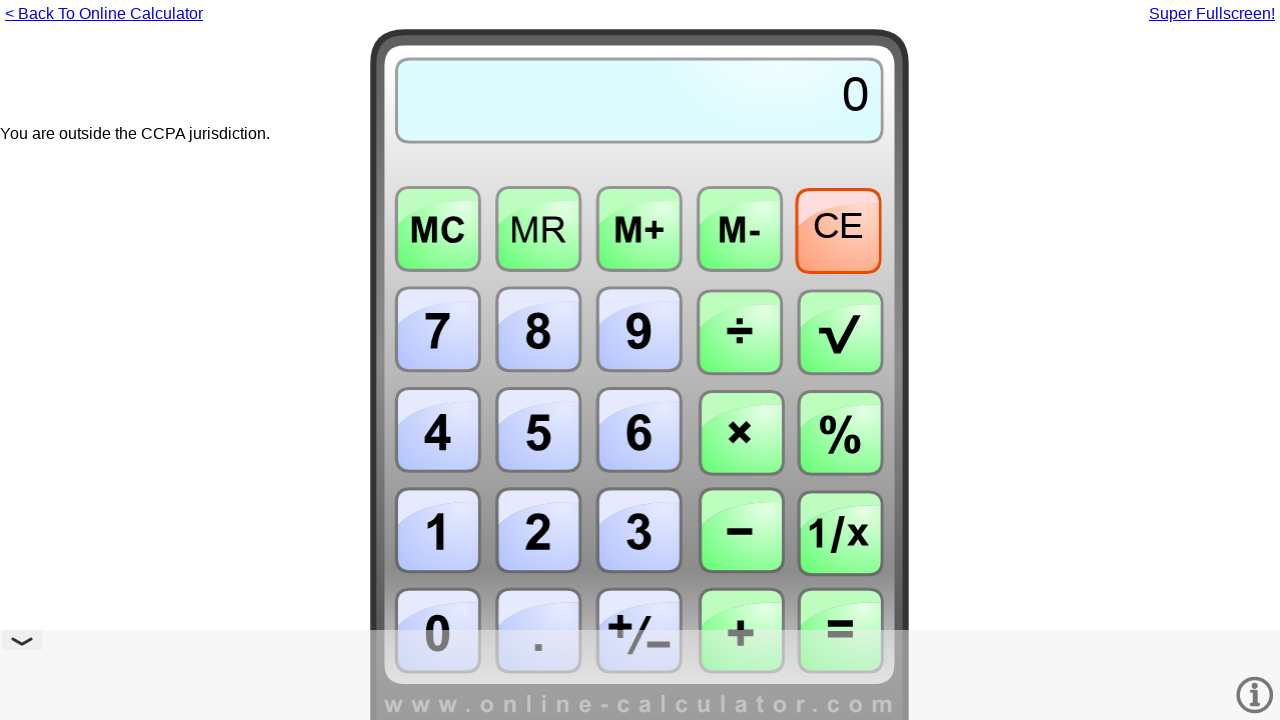

Clicked calculator button 5 at (571, 388)
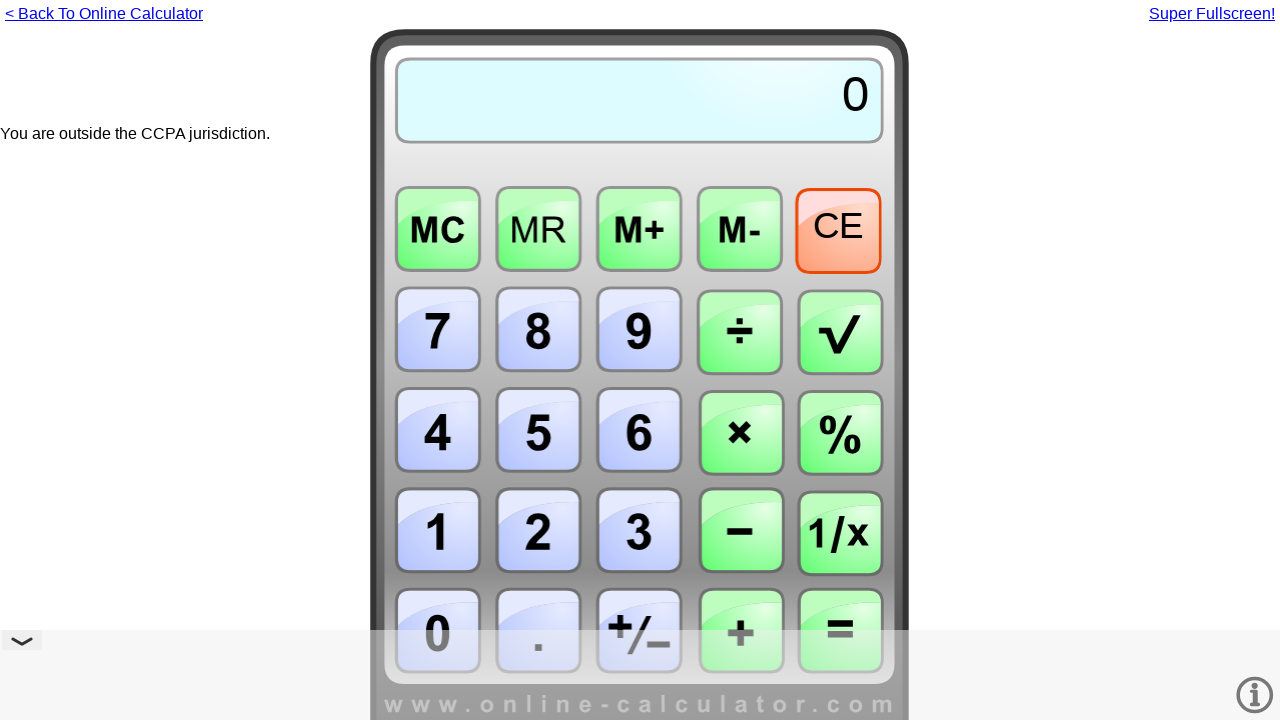

Clicked calculator button 6 at (640, 388)
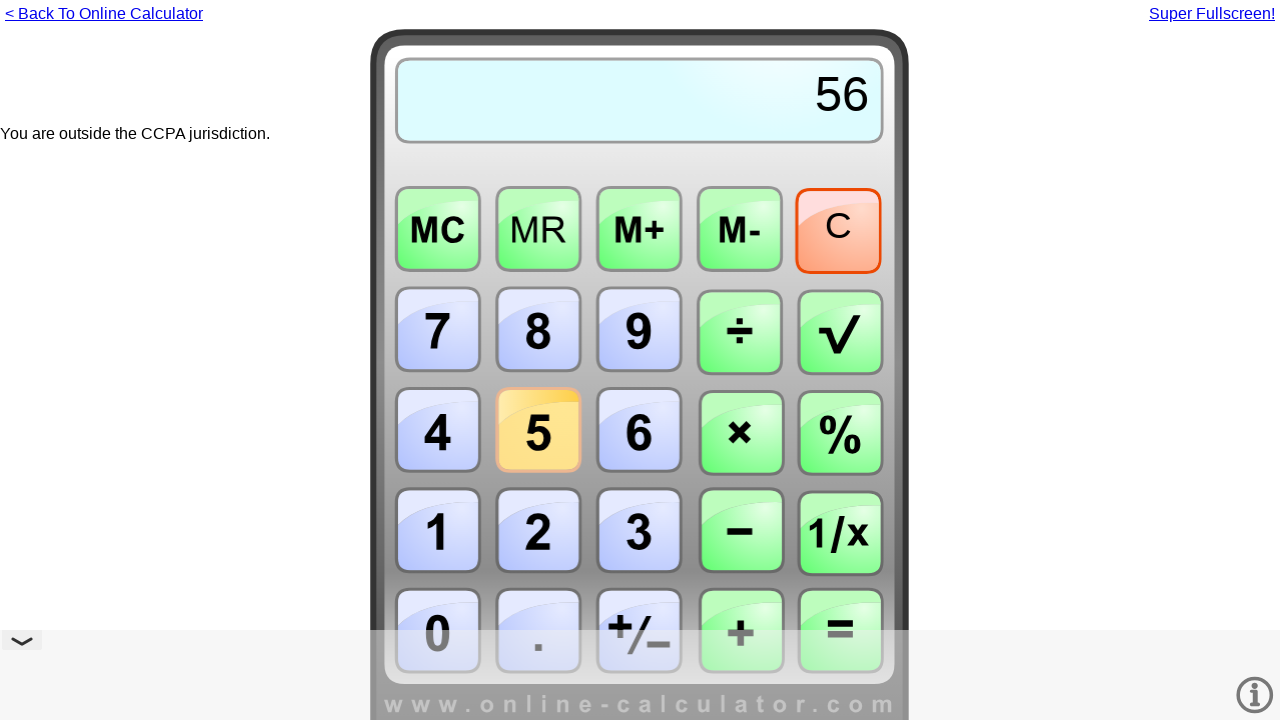

Clicked calculator button 7 at (501, 368)
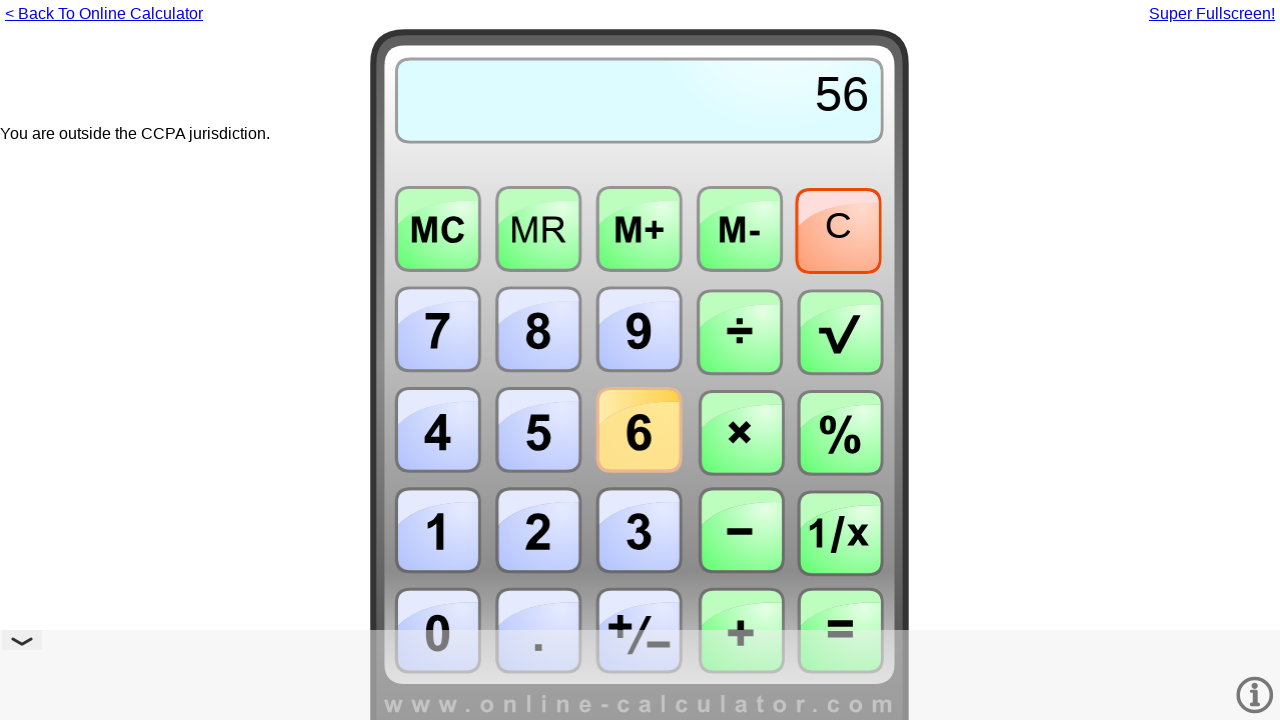

Clicked calculator button 8 at (571, 368)
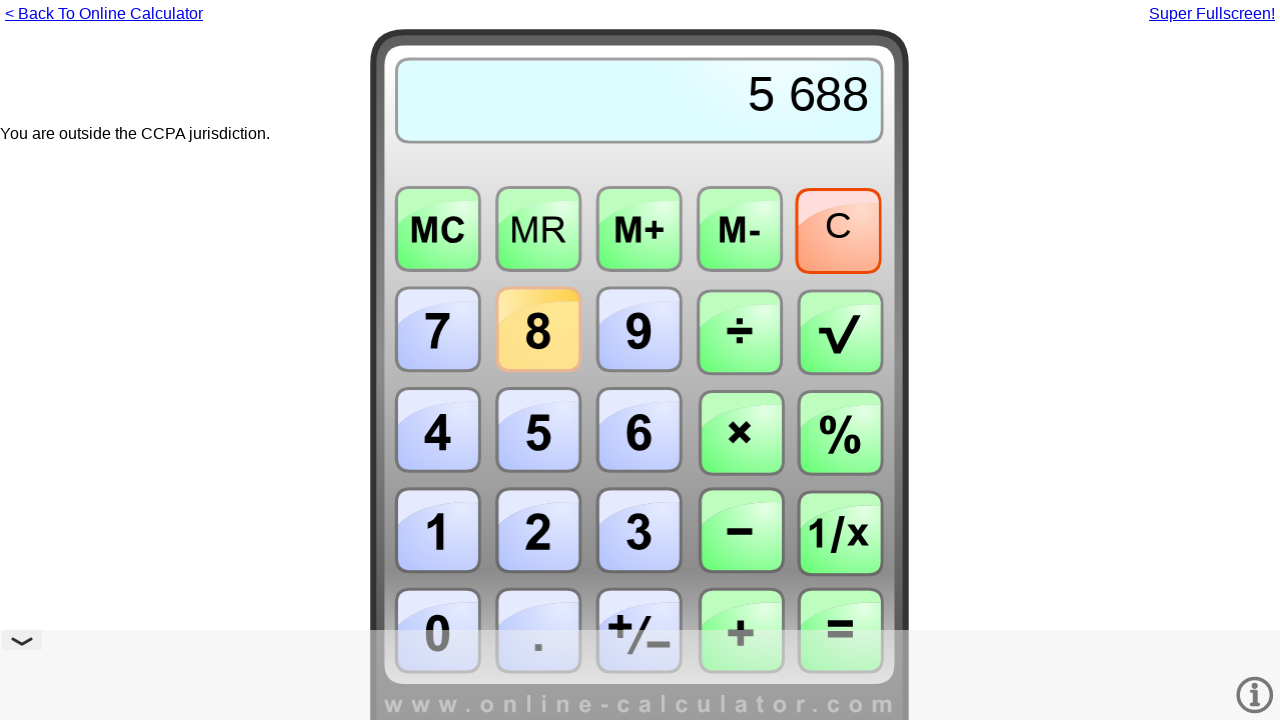

Clicked calculator divide button at (709, 368)
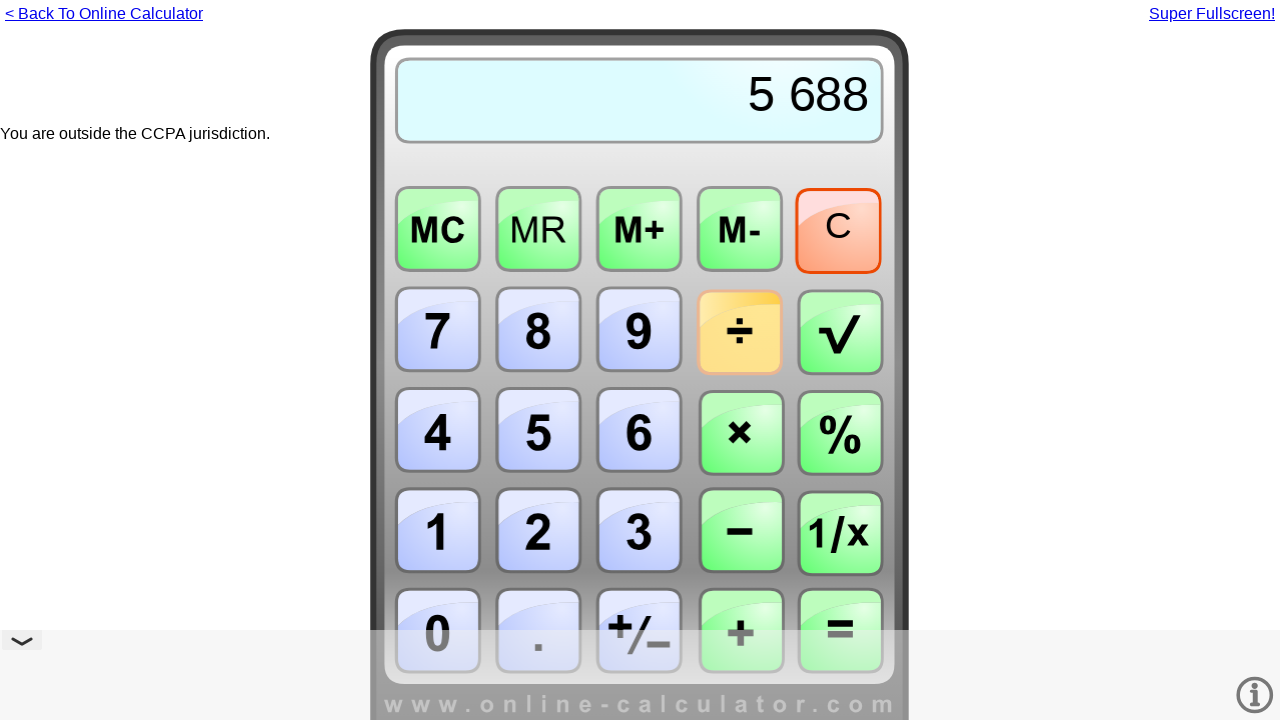

Clicked calculator button 9 at (640, 368)
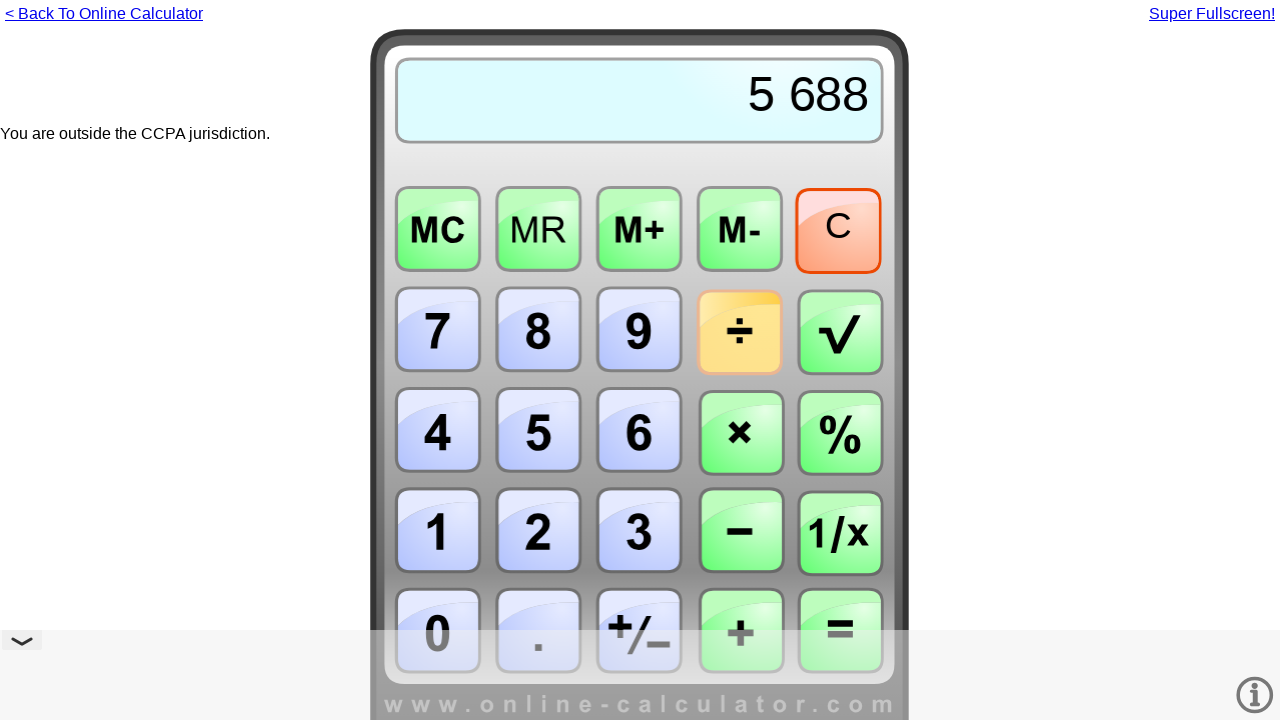

Clicked calculator button 0 at (501, 528)
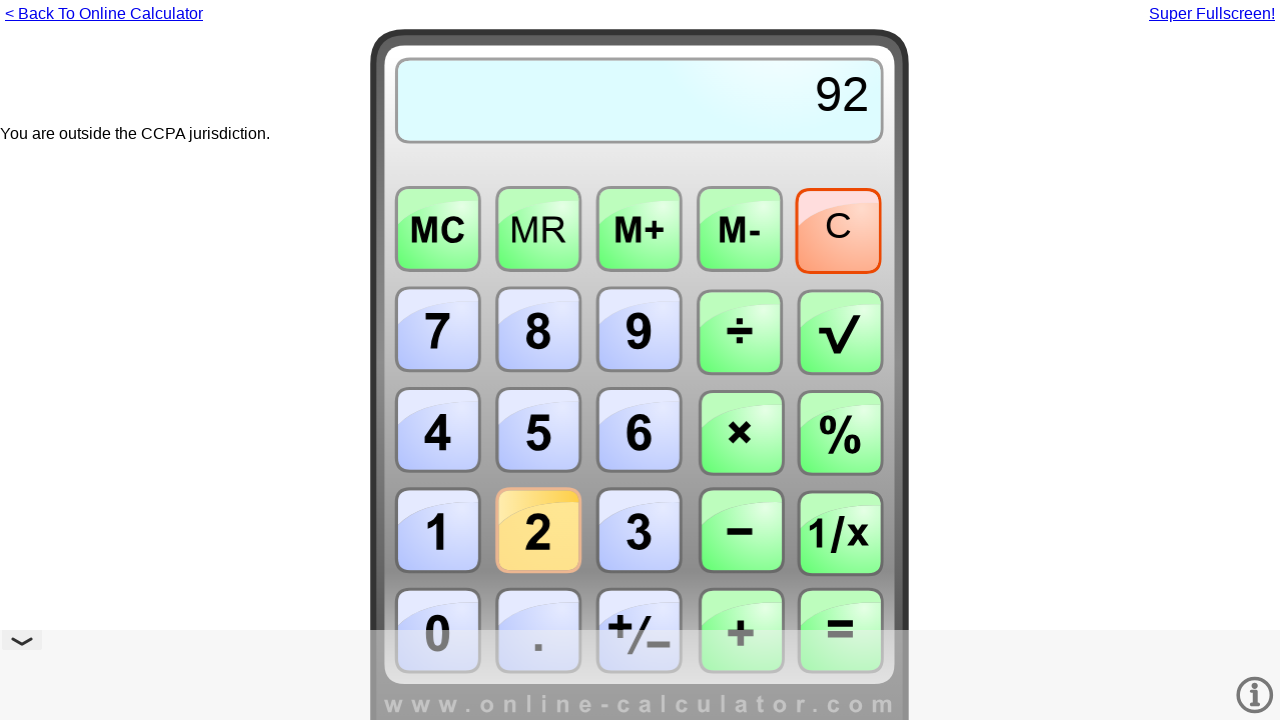

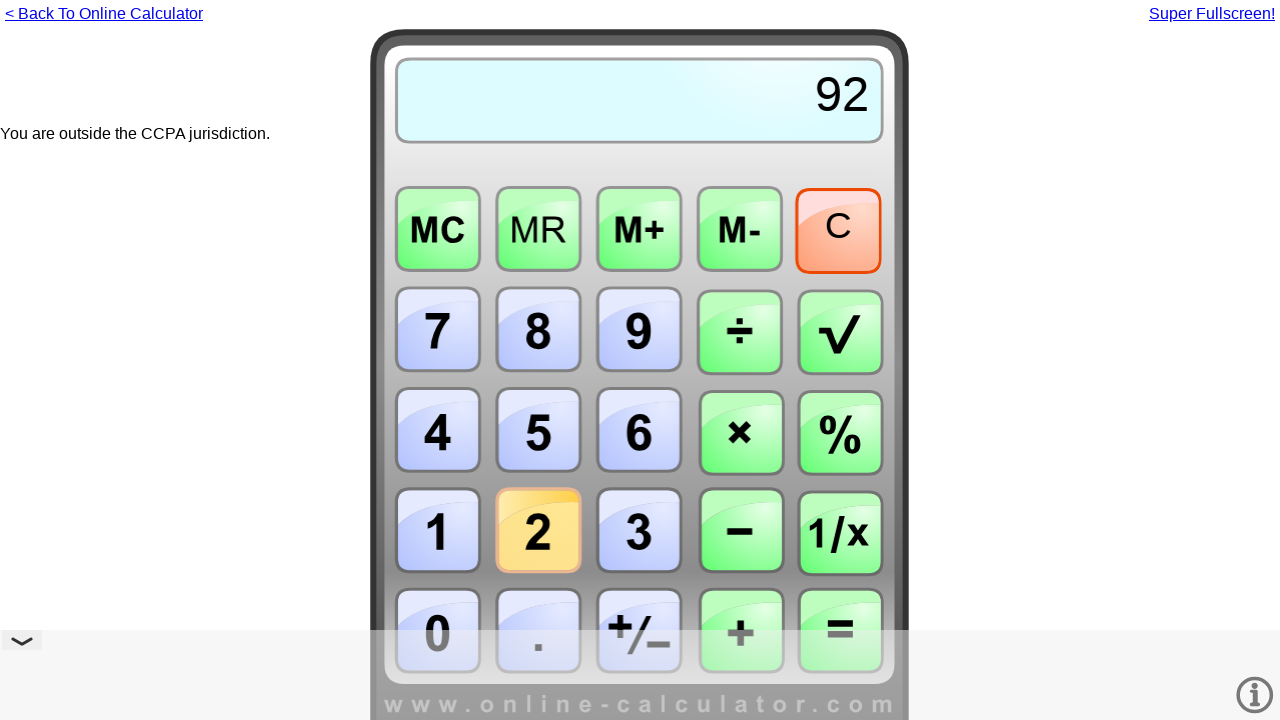